Tests drag and drop functionality by dragging an element onto a drop target within an iframe and verifying the text changes from "Drop here" to "Dropped".

Starting URL: https://jqueryui.com/droppable/

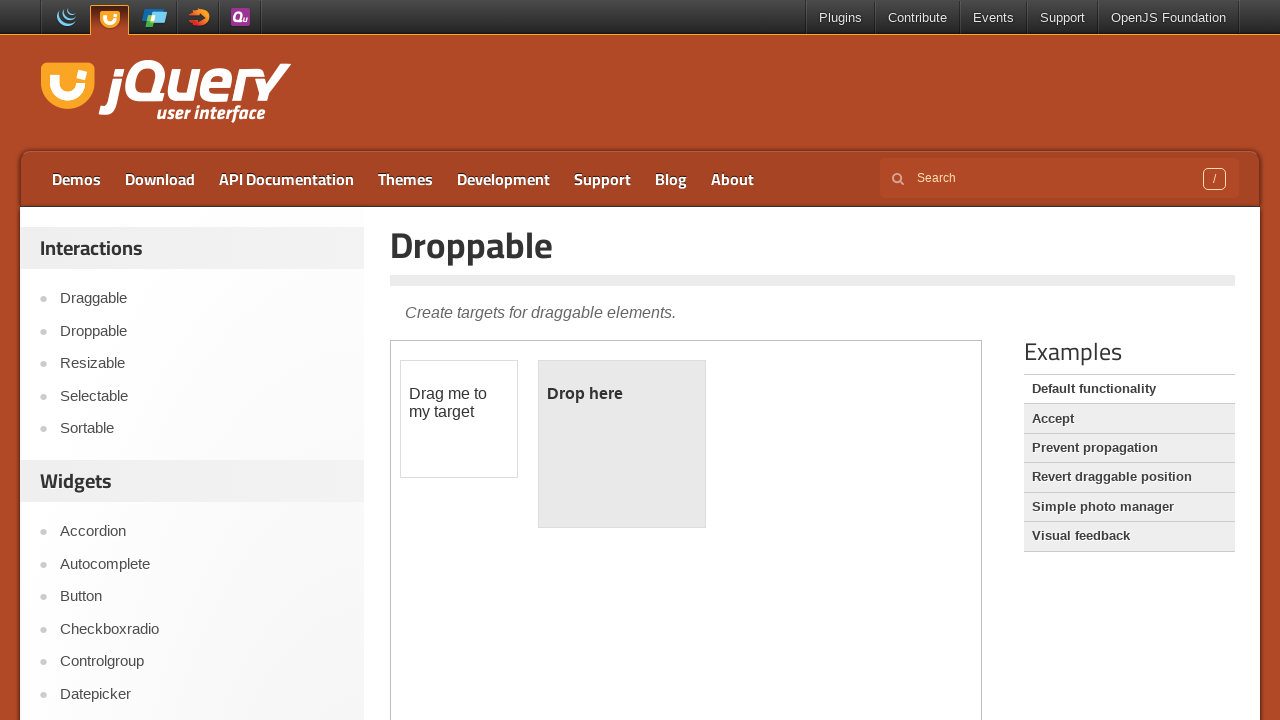

Waited for 'Droppable' page title to be displayed
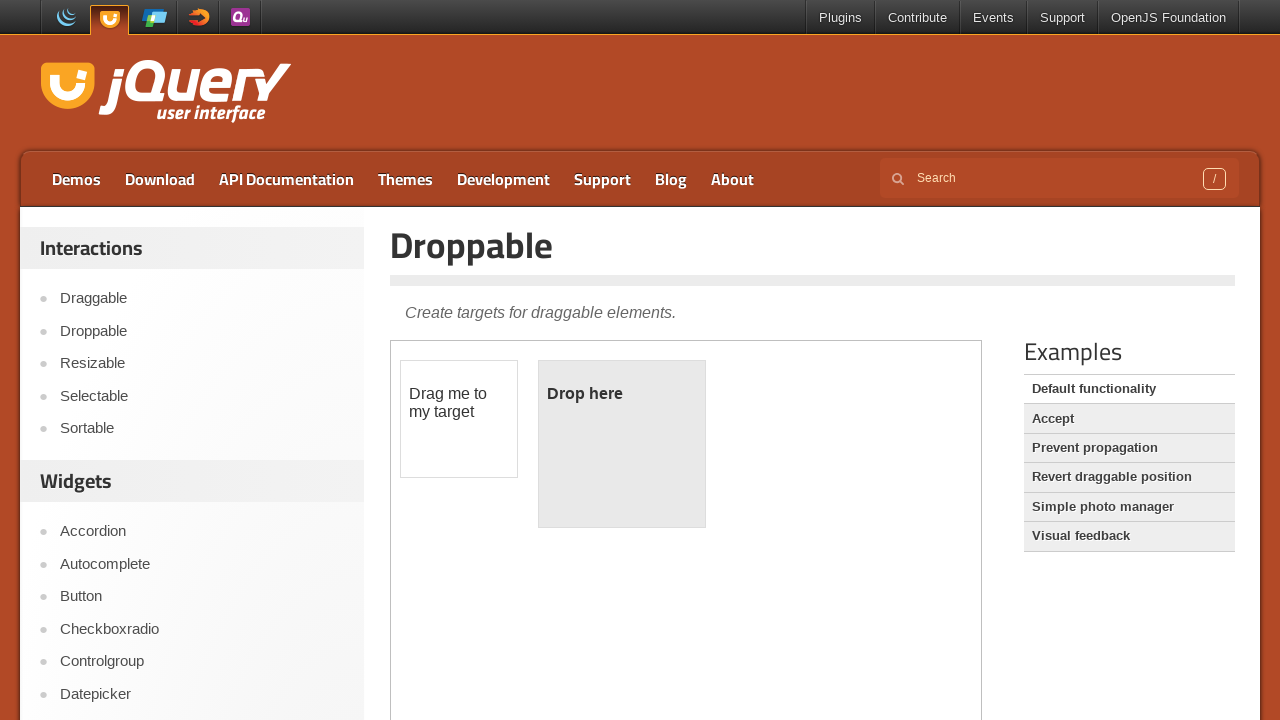

Located the iframe for drag and drop test
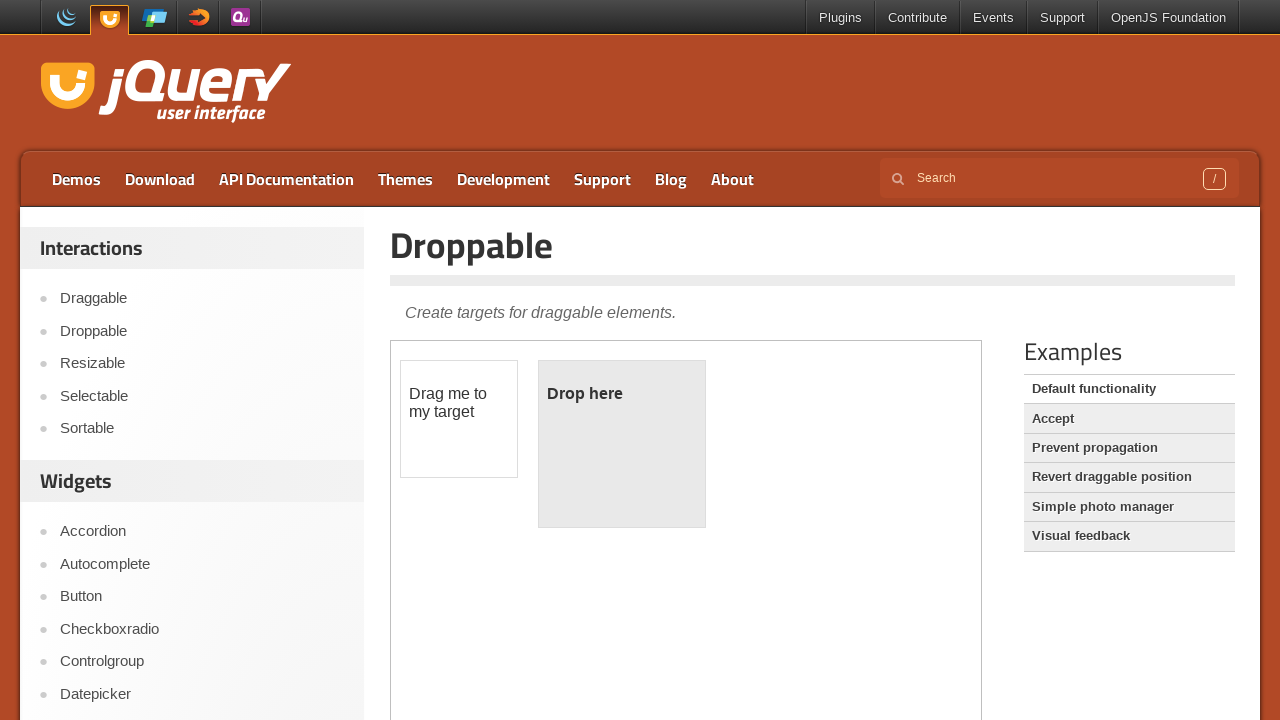

Waited for draggable element to be visible
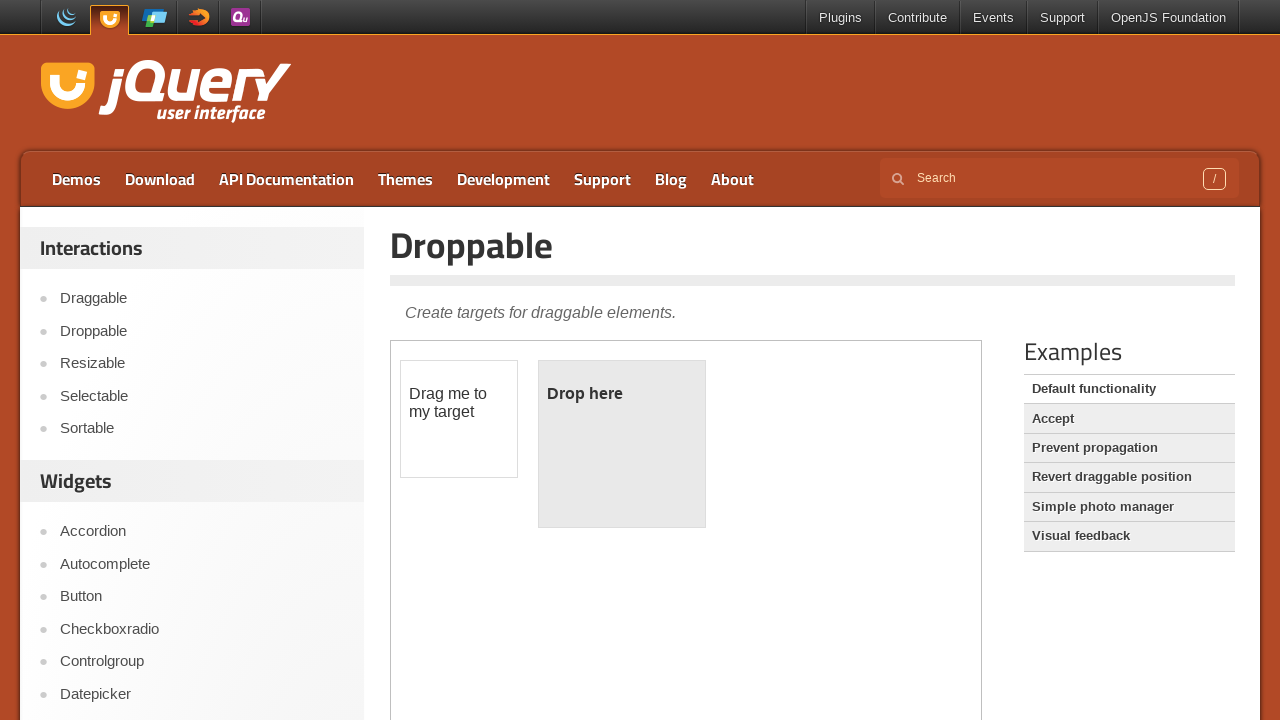

Waited for droppable element to be visible
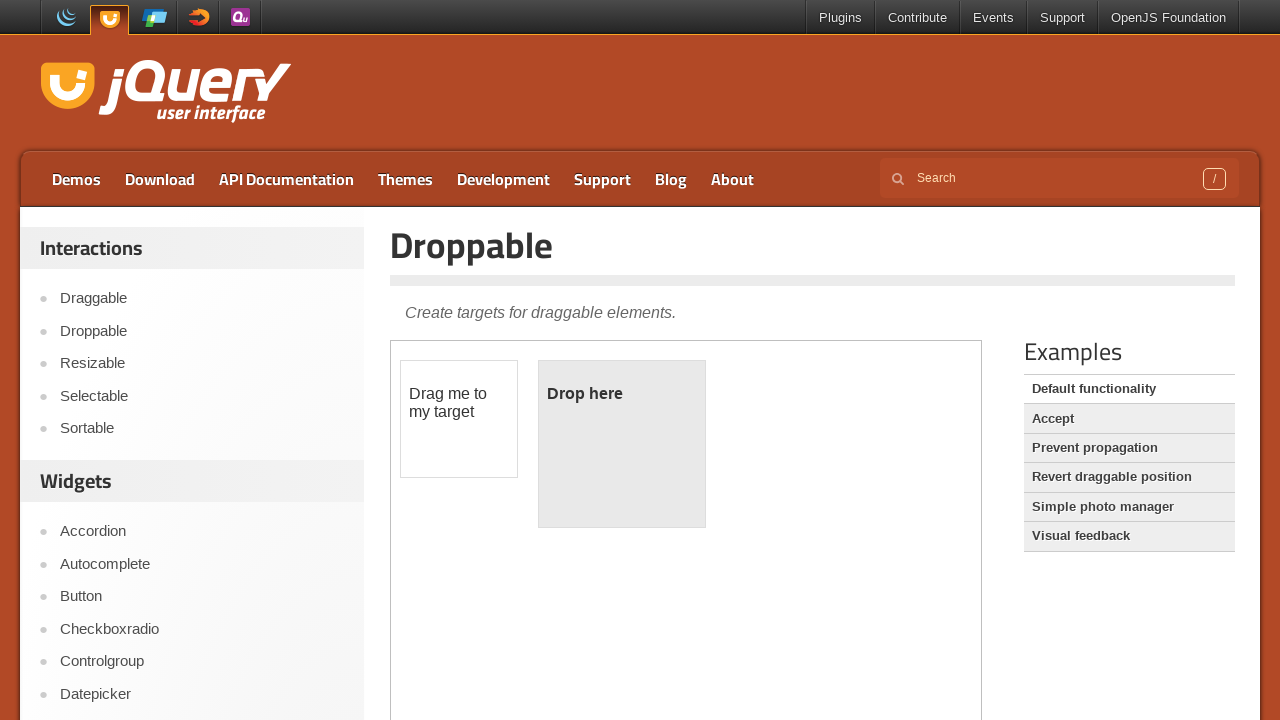

Verified initial text 'Drop here' is visible
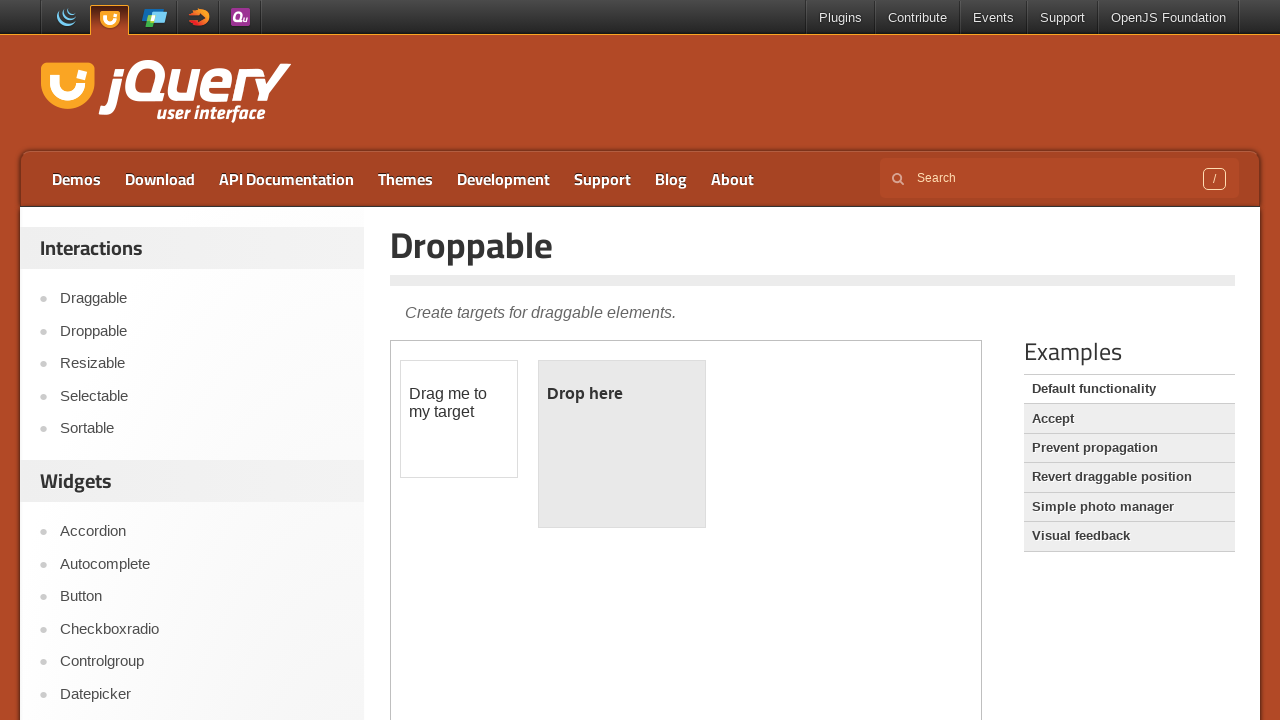

Dragged draggable element onto droppable target at (622, 444)
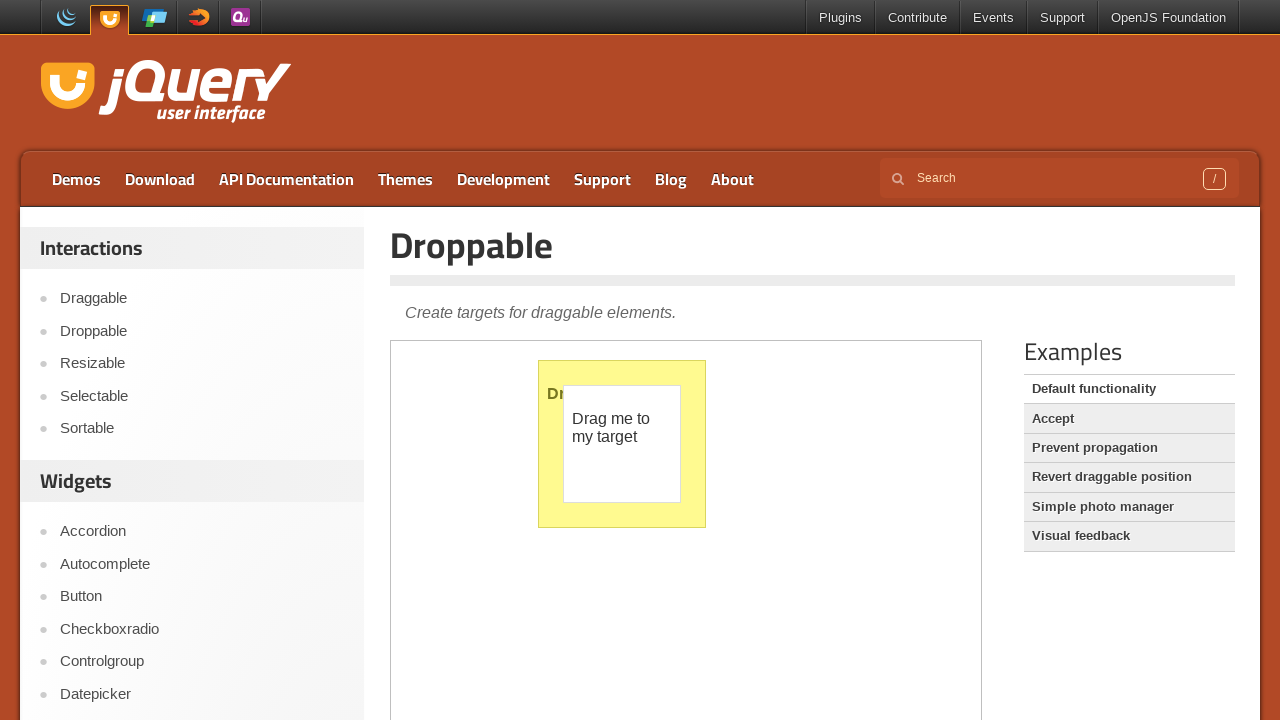

Verified text changed to 'Dropped' after successful drop
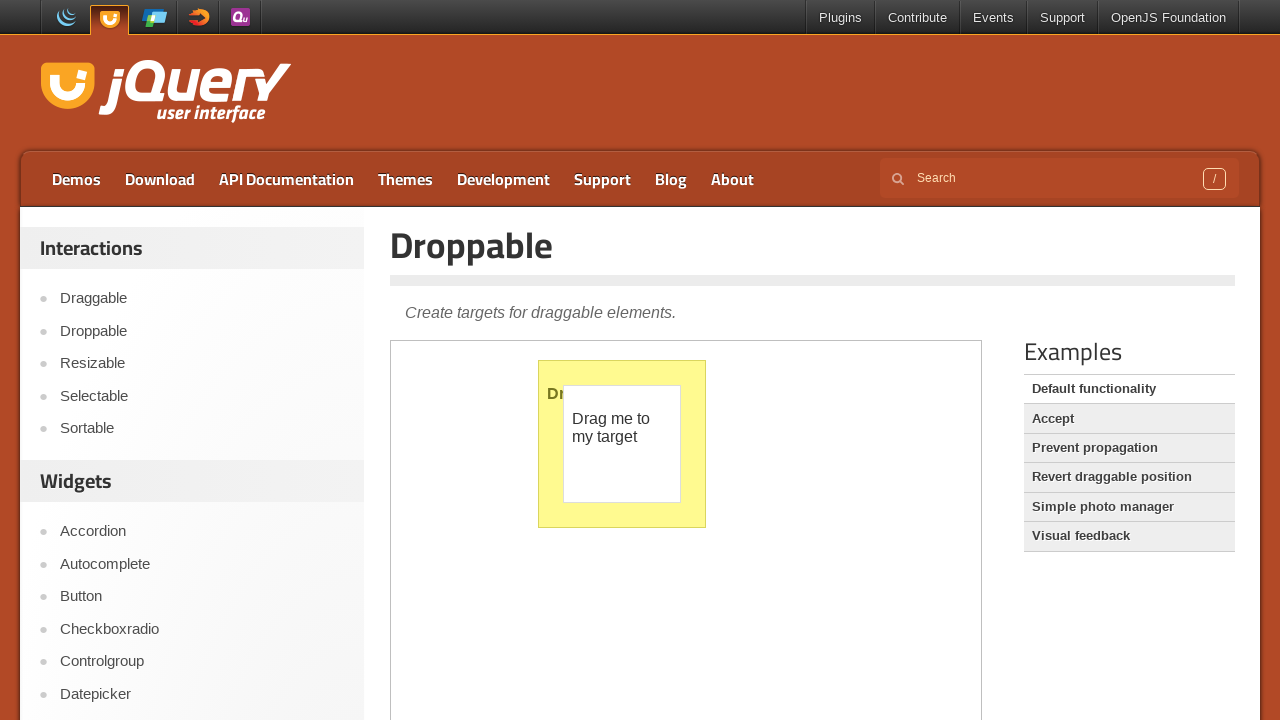

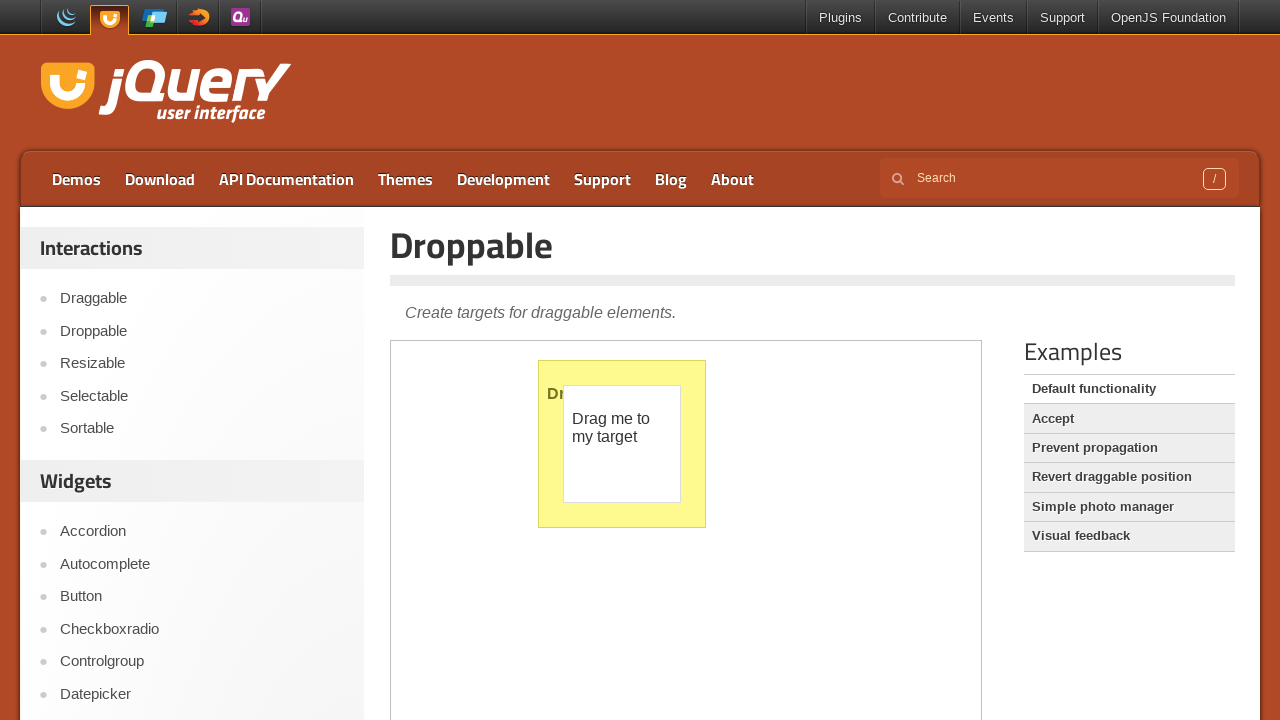